Tests the Class Attribute page by clicking on the primary button, handling the resulting alert, and verifying the button has the expected class attribute.

Starting URL: http://uitestingplayground.com/

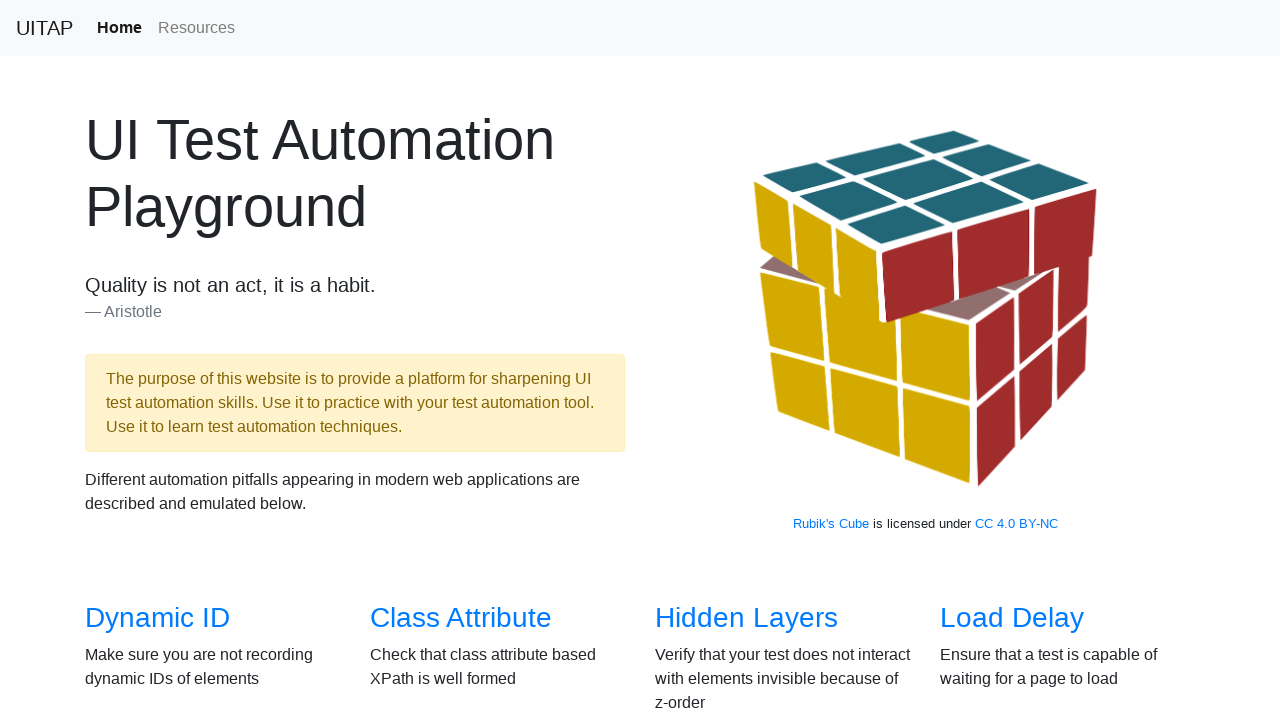

Clicked on Class Attribute link to navigate to the Class Attribute page at (461, 618) on xpath=//h3//a[text()='Class Attribute']
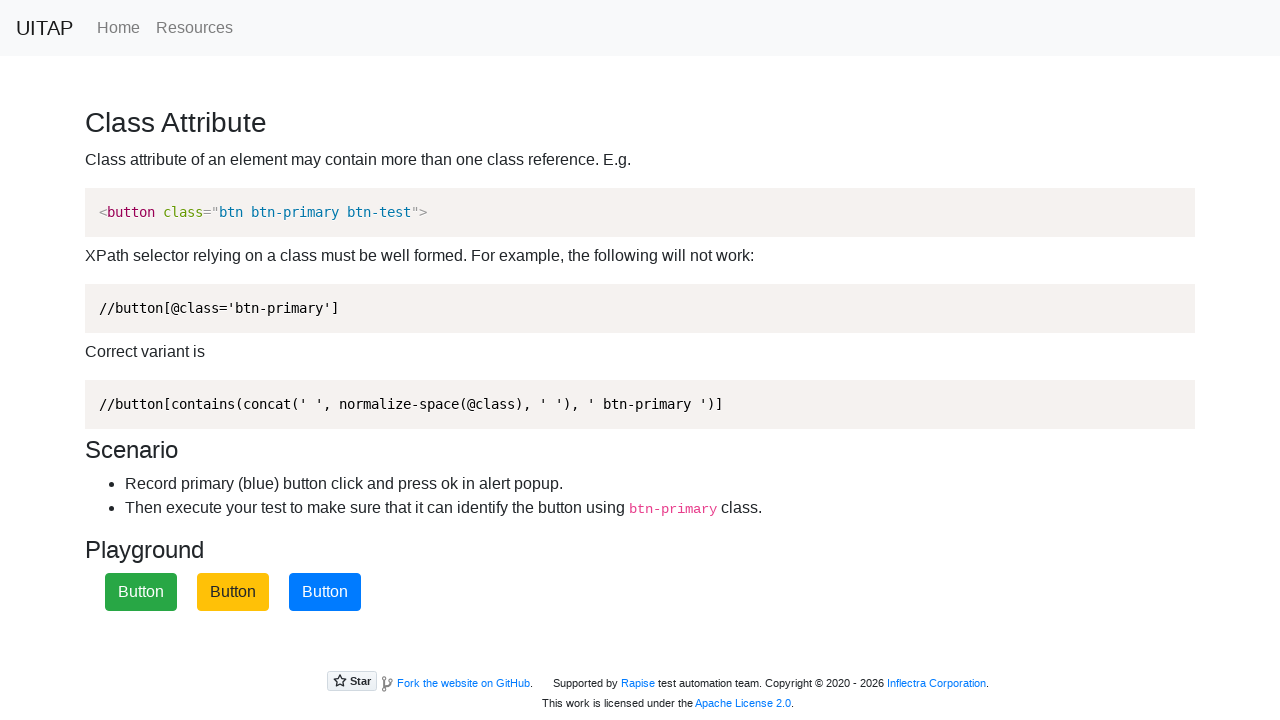

Primary button became visible
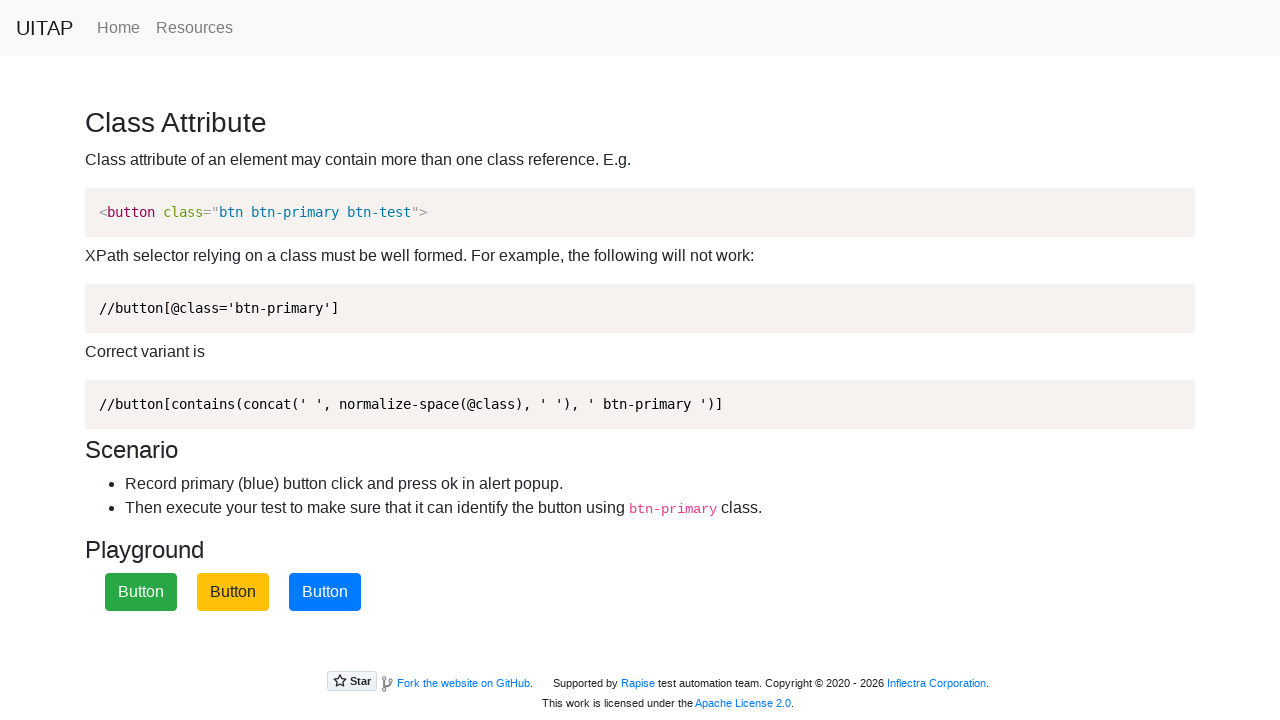

Clicked the primary button which triggered an alert at (325, 592) on xpath=//button[contains(concat(' ', normalize-space(@class), ' '), 'btn-primary'
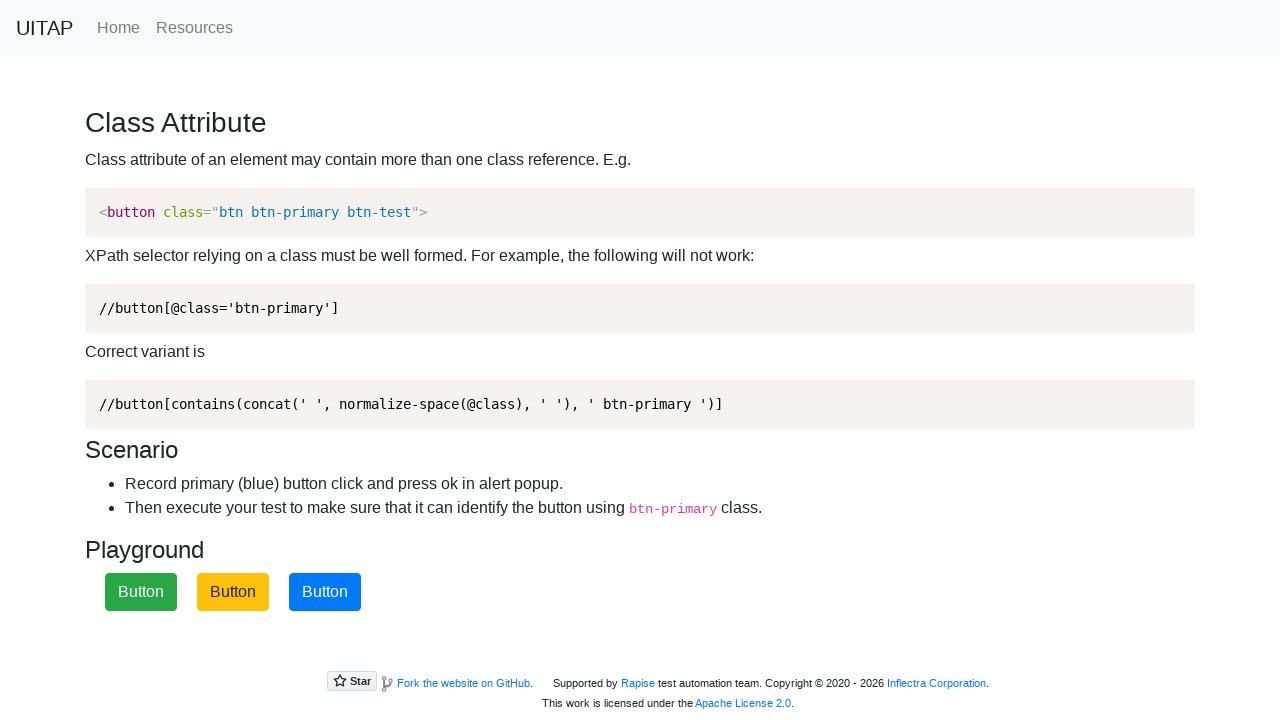

Waited for alert dialog to be handled
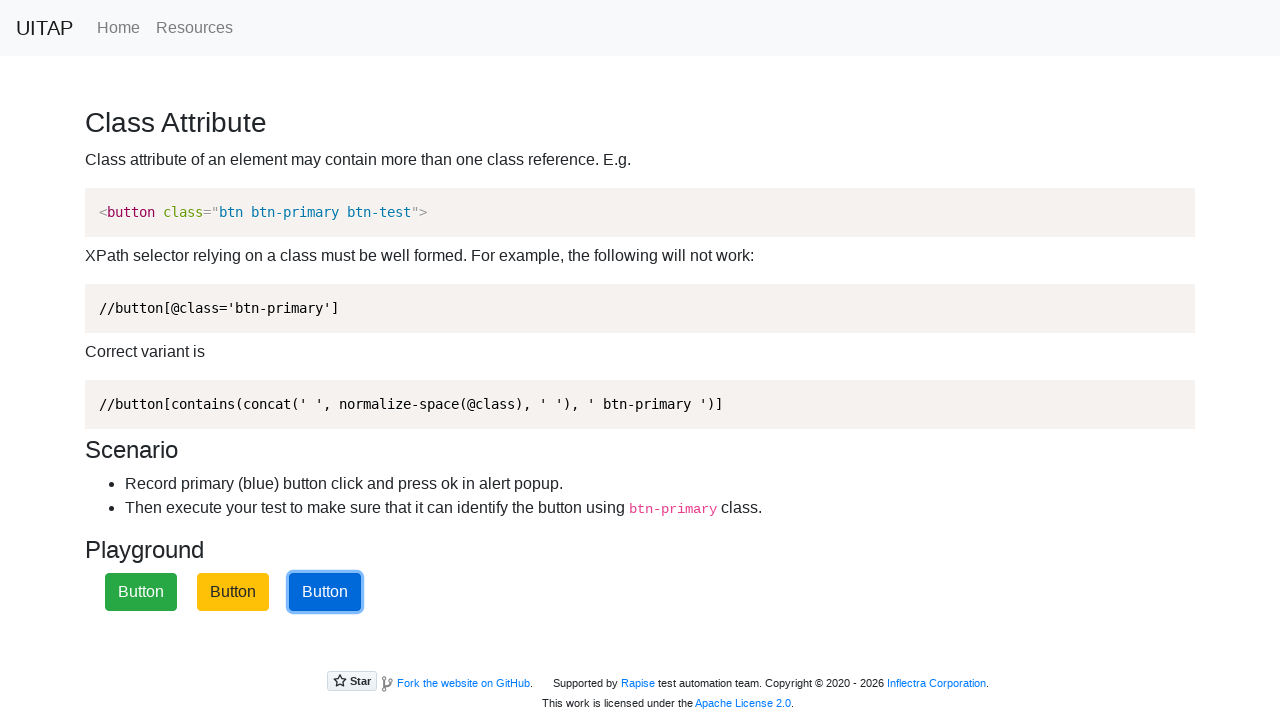

Retrieved button class attribute: btn class3 btn-primary btn-test
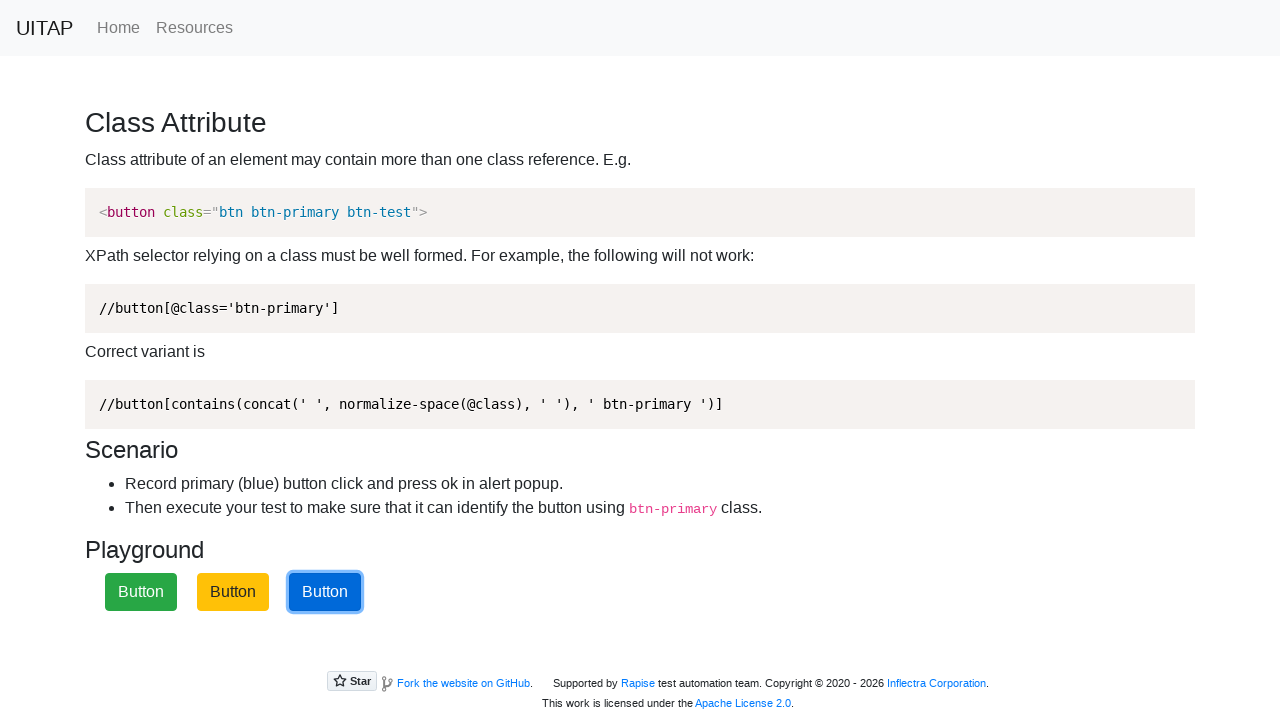

Verified button has btn-primary class attribute
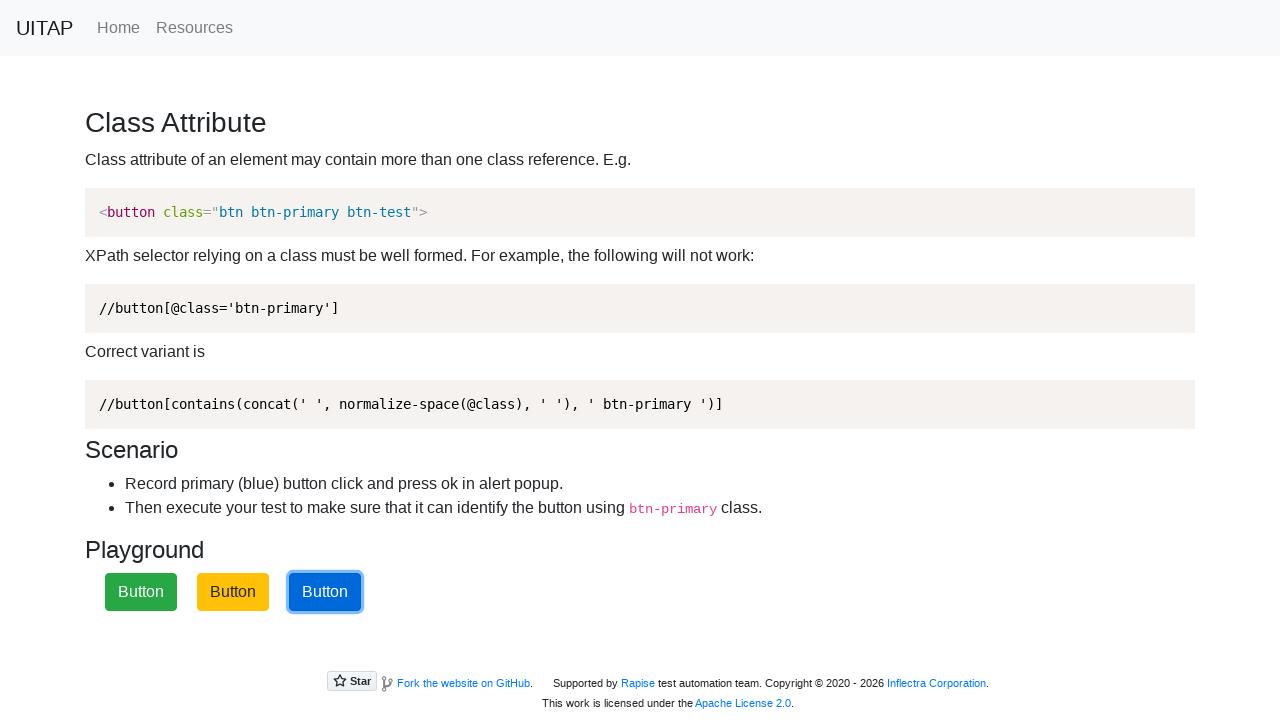

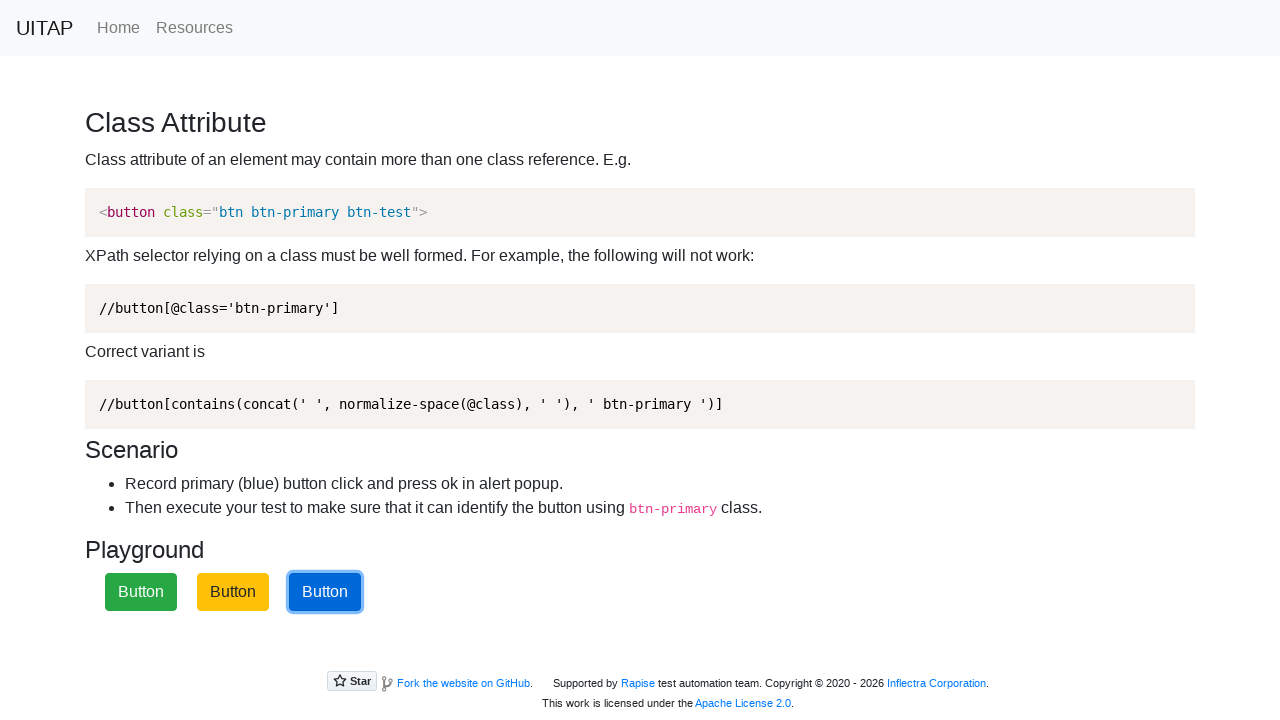